Clicks on the Orders link and verifies that a login button is displayed

Starting URL: https://www.bstackdemo.com/

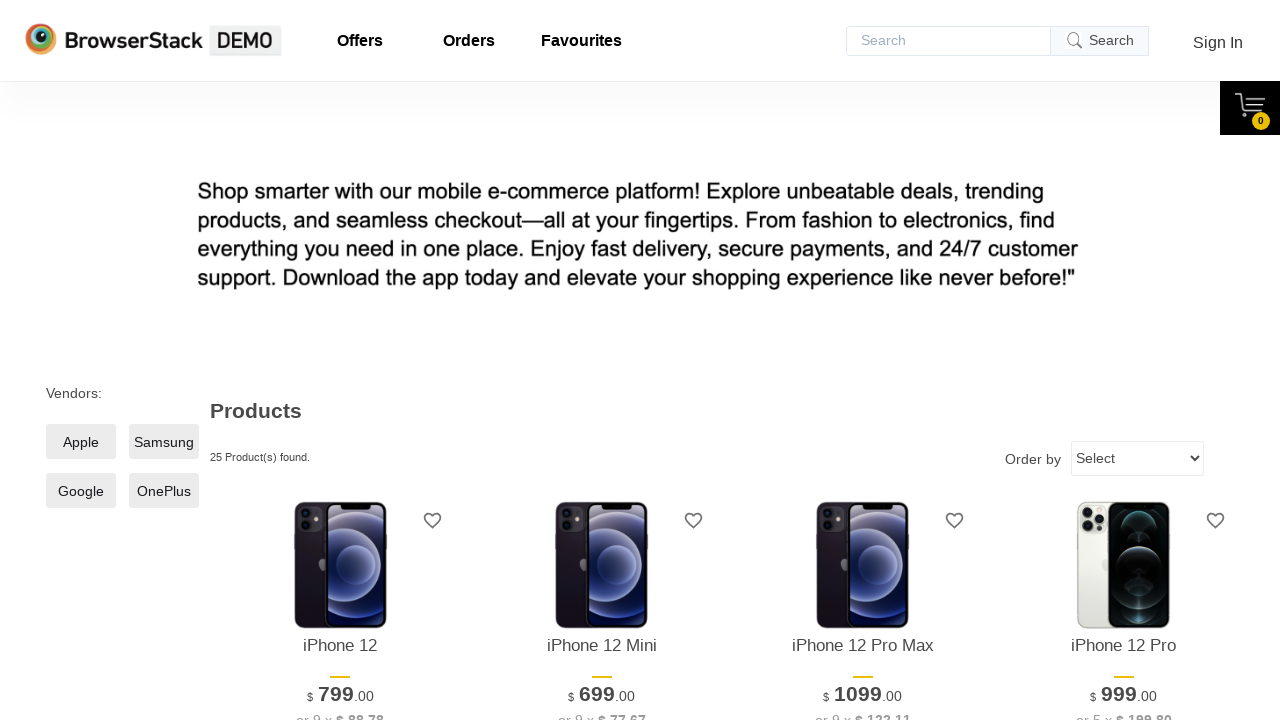

Clicked on the Orders link at (469, 41) on a#orders
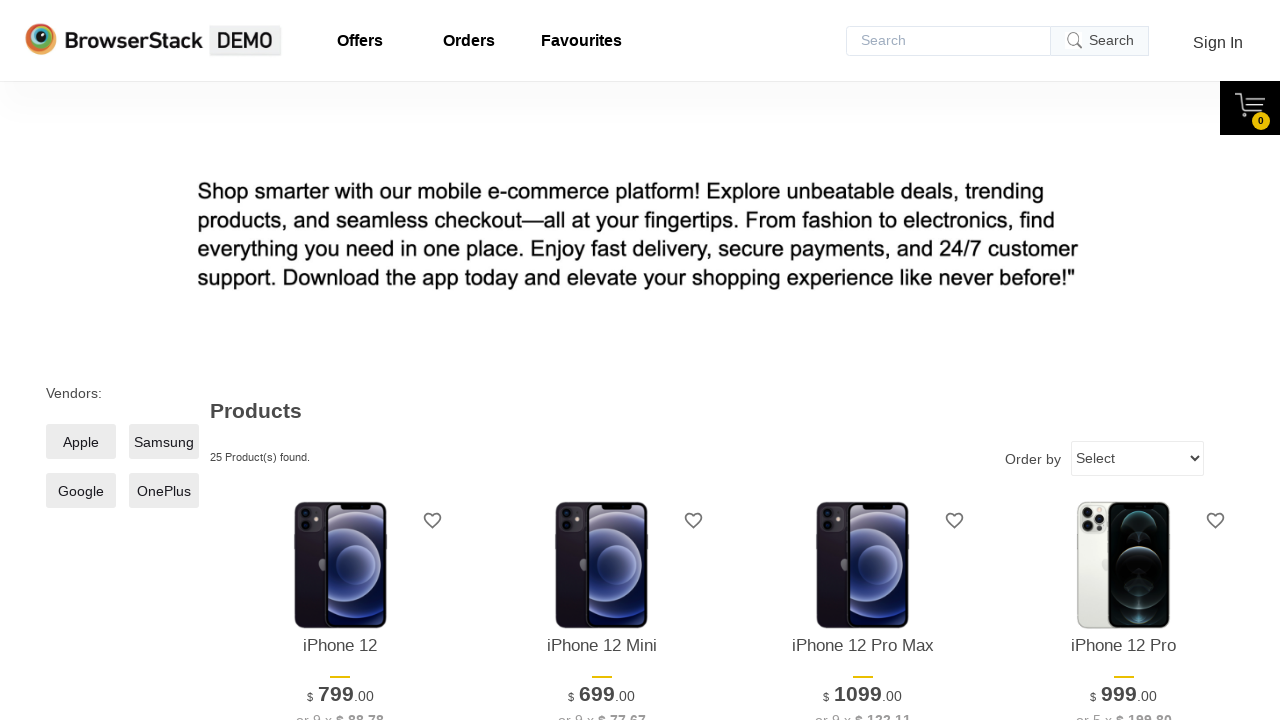

Login button is now visible
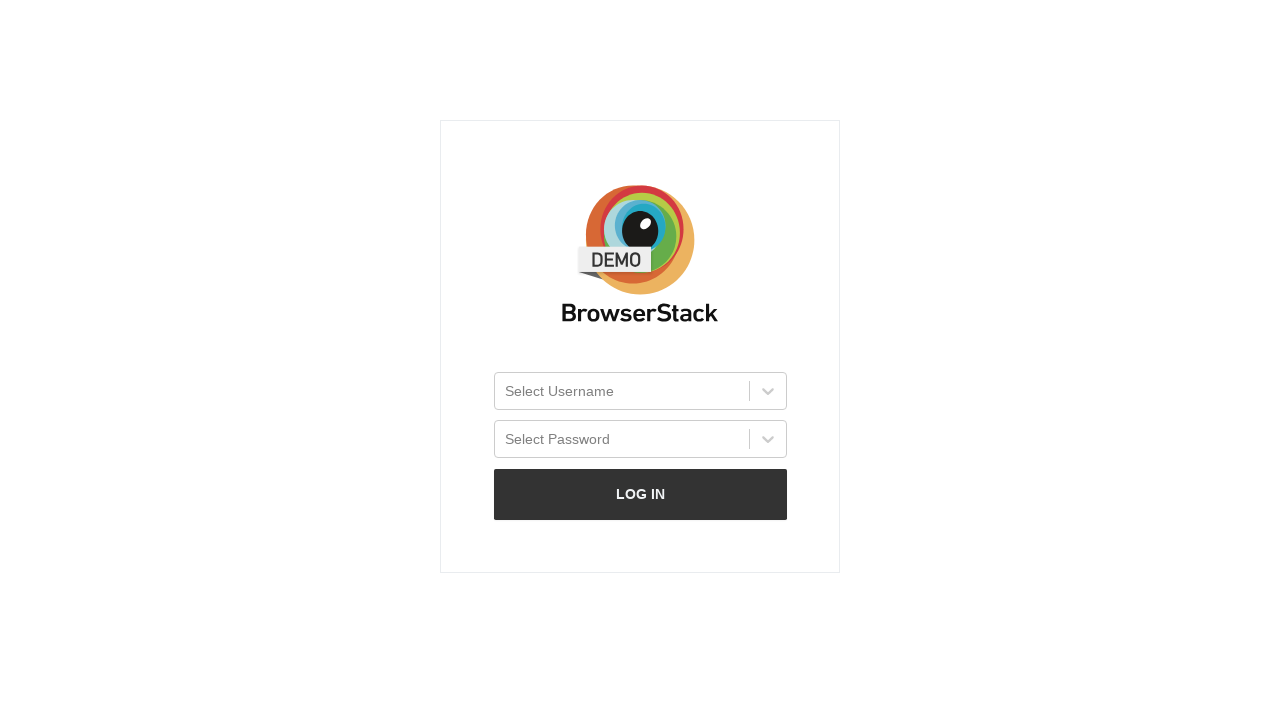

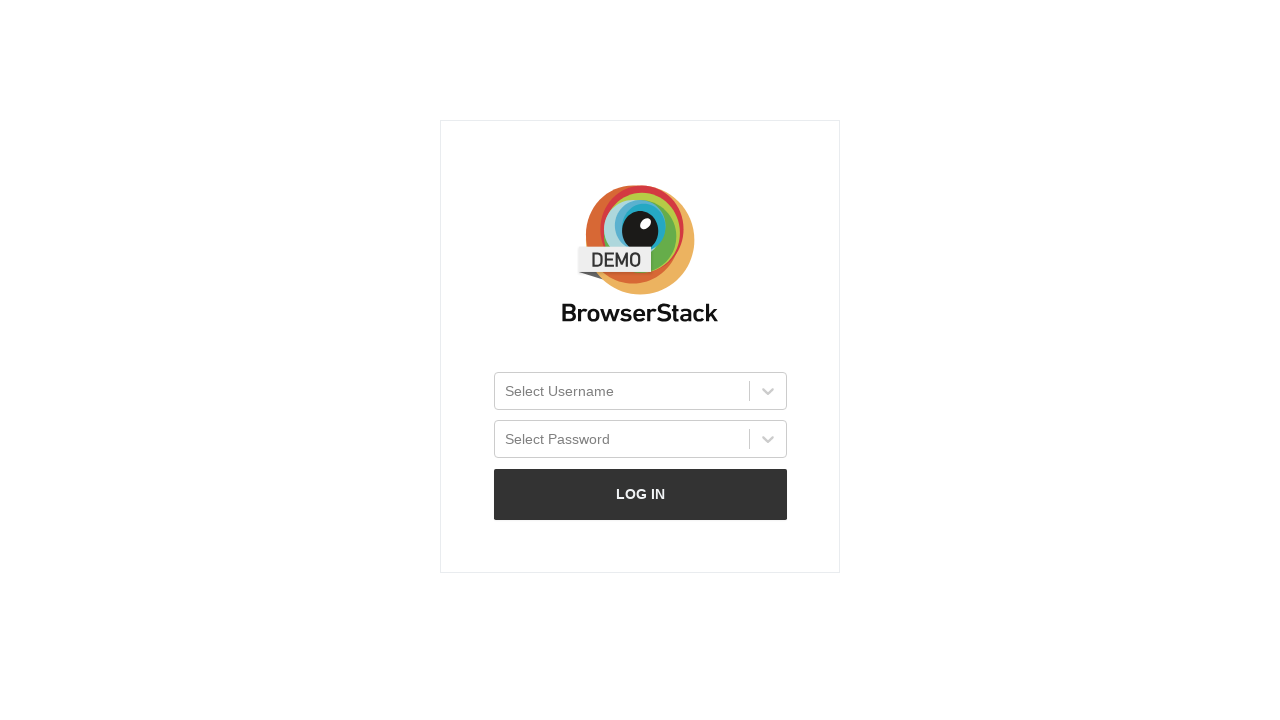